Tests browser back navigation by clicking the 'Make Appointment' button to navigate to a new page, then using browser back to return to the previous page.

Starting URL: http://demoaut.katalon.com/

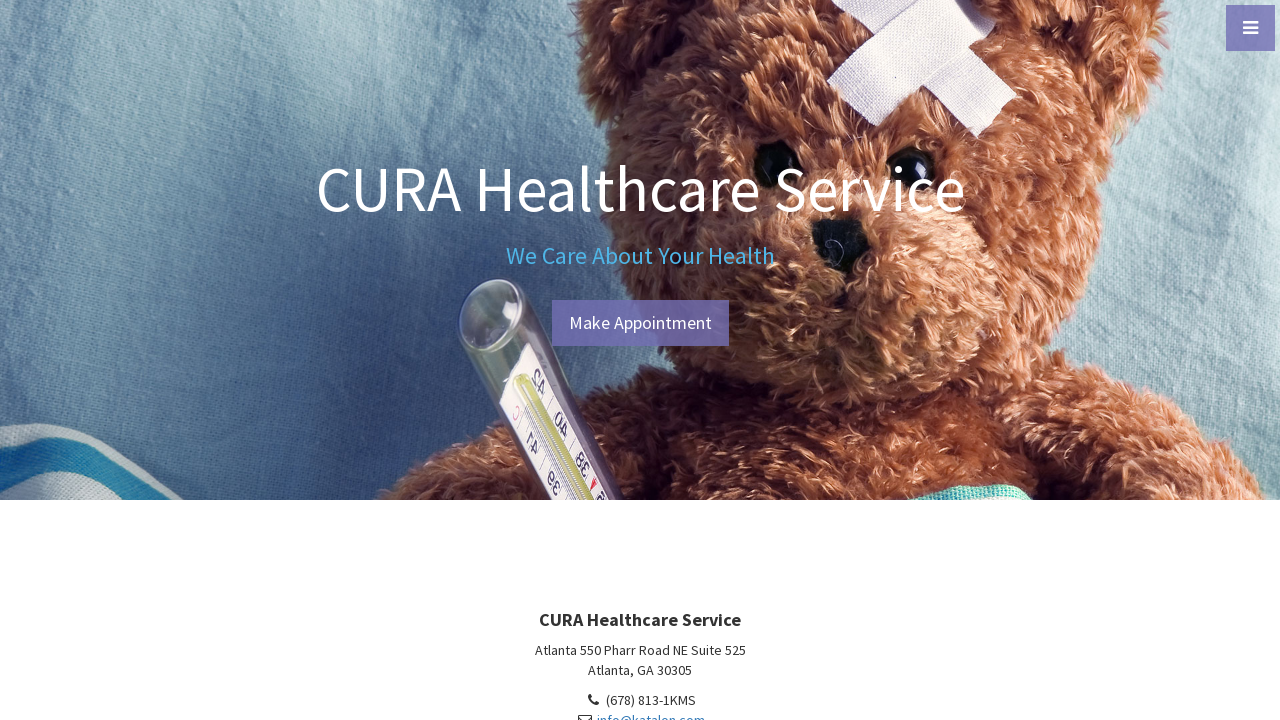

Clicked 'Make Appointment' button to navigate to appointment page at (640, 323) on #btn-make-appointment
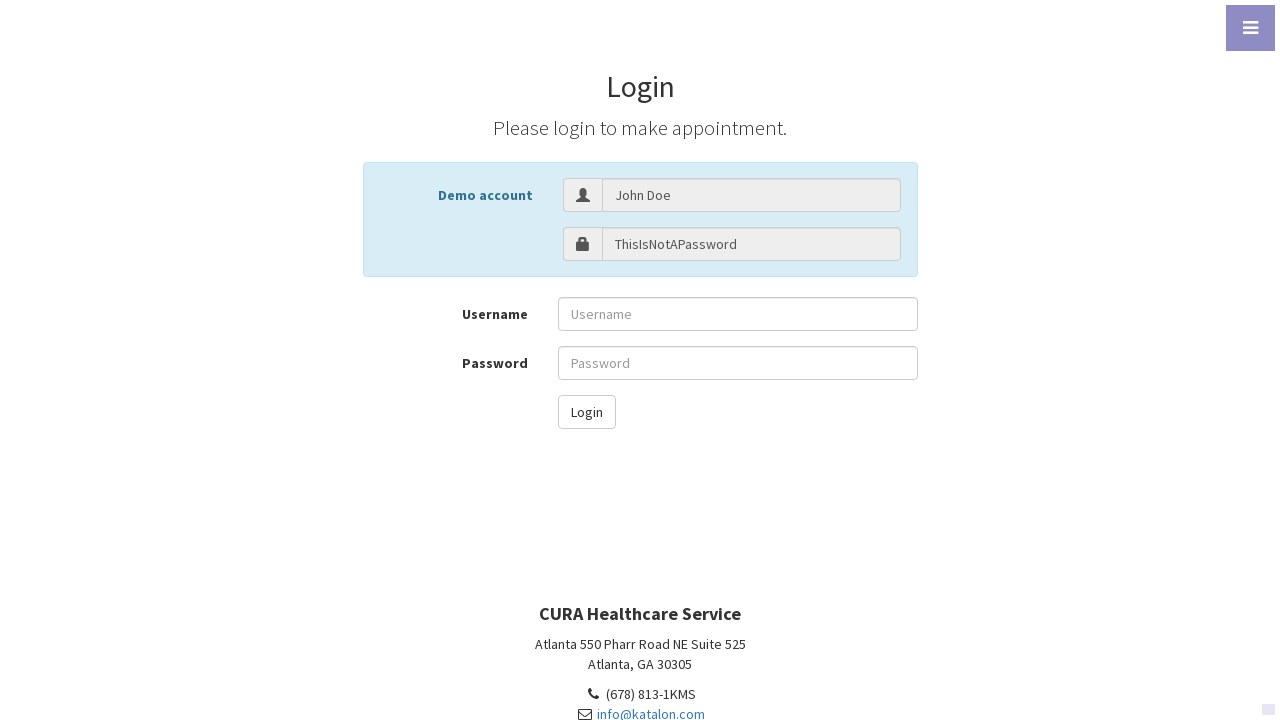

Appointment page loaded
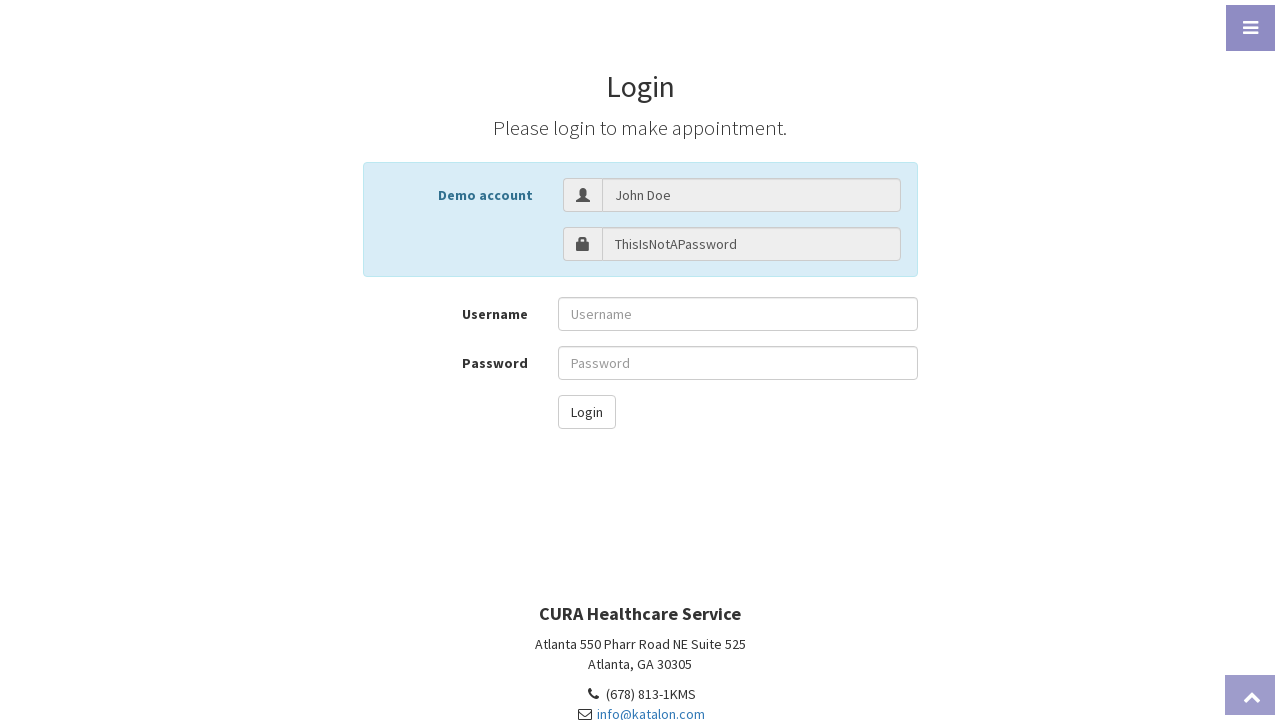

Navigated back to previous page using browser back button
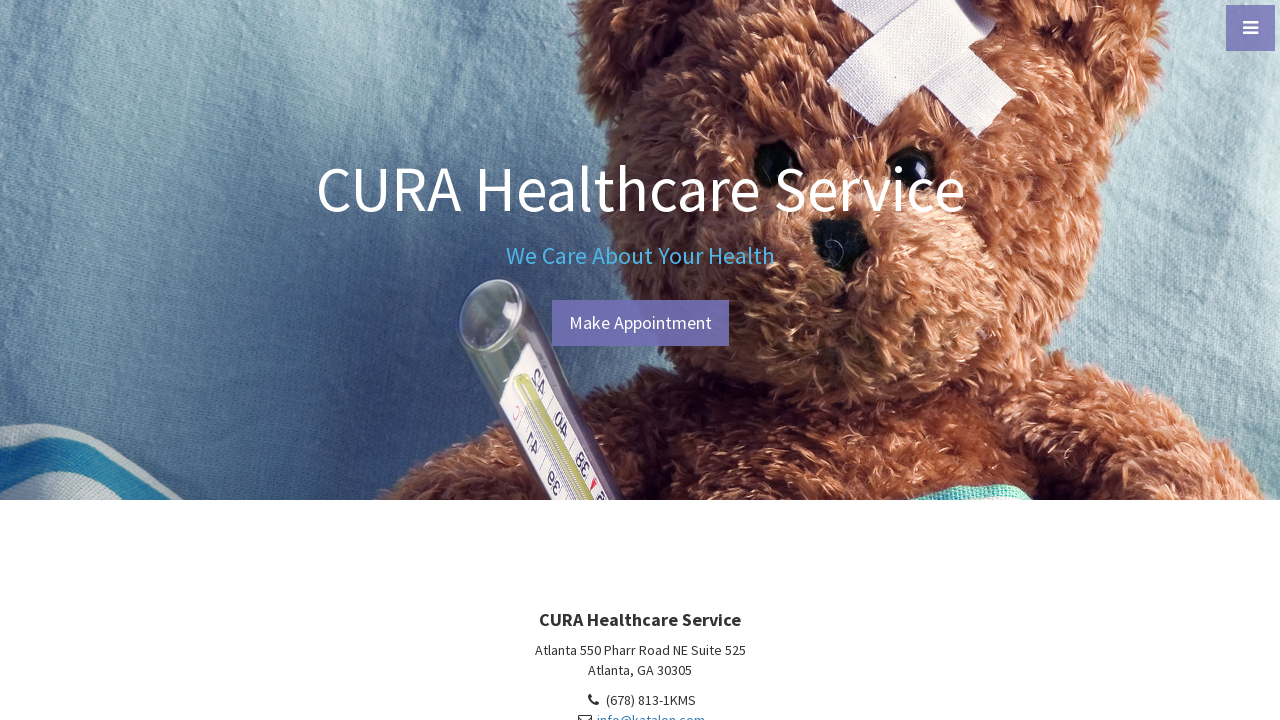

Homepage loaded after navigating back
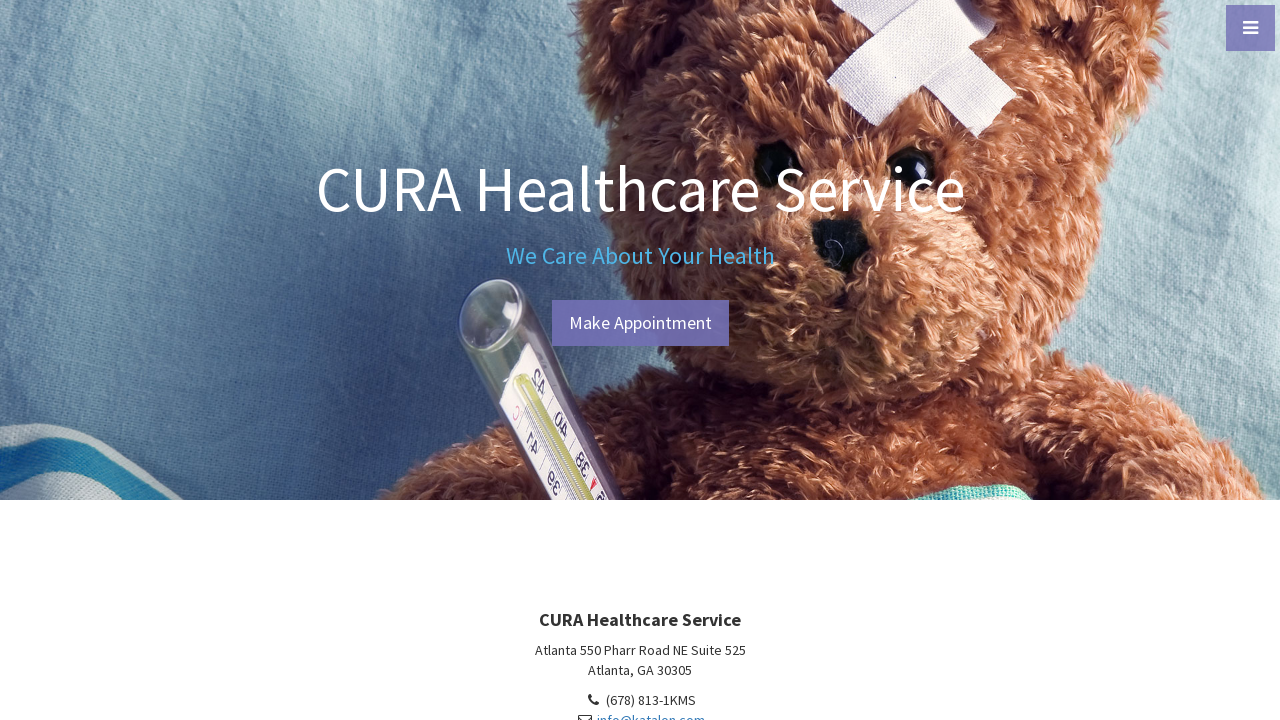

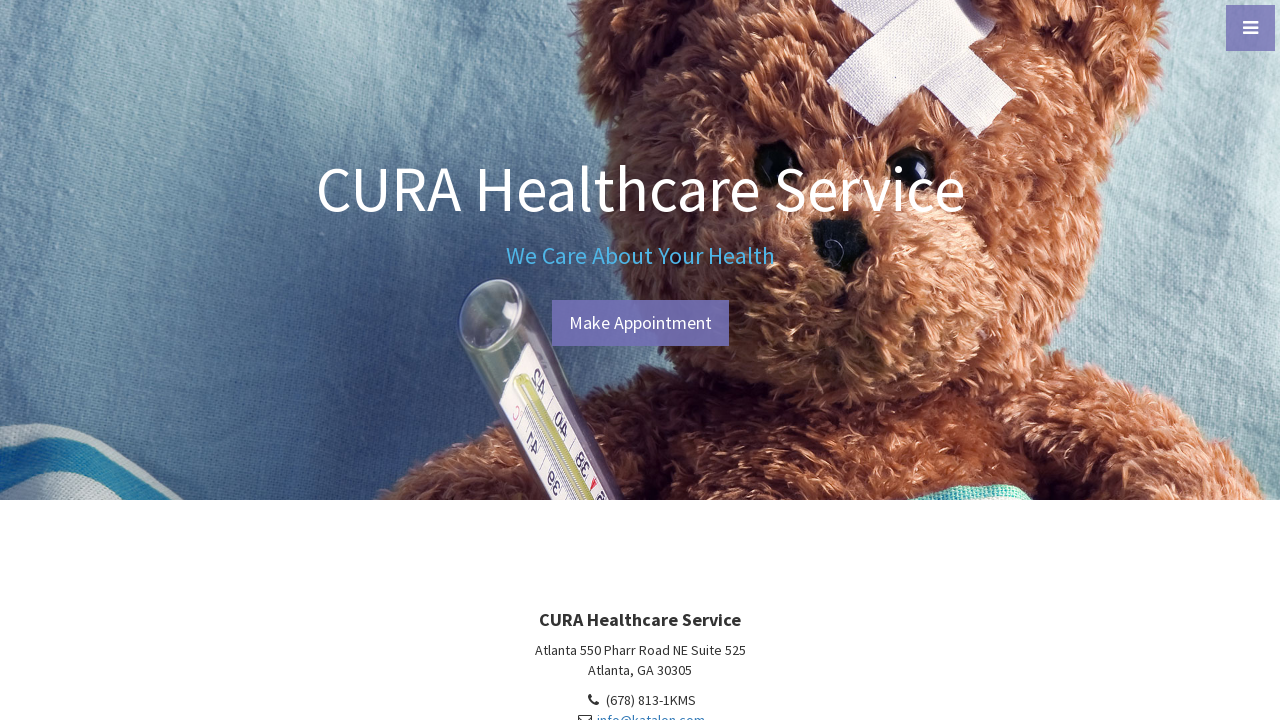